Tests table sorting functionality by clicking a column header to sort, verifying the sort order, then paginating through the table to find a specific vegetable (Rice) and retrieve its price.

Starting URL: https://rahulshettyacademy.com/seleniumPractise/#/offers

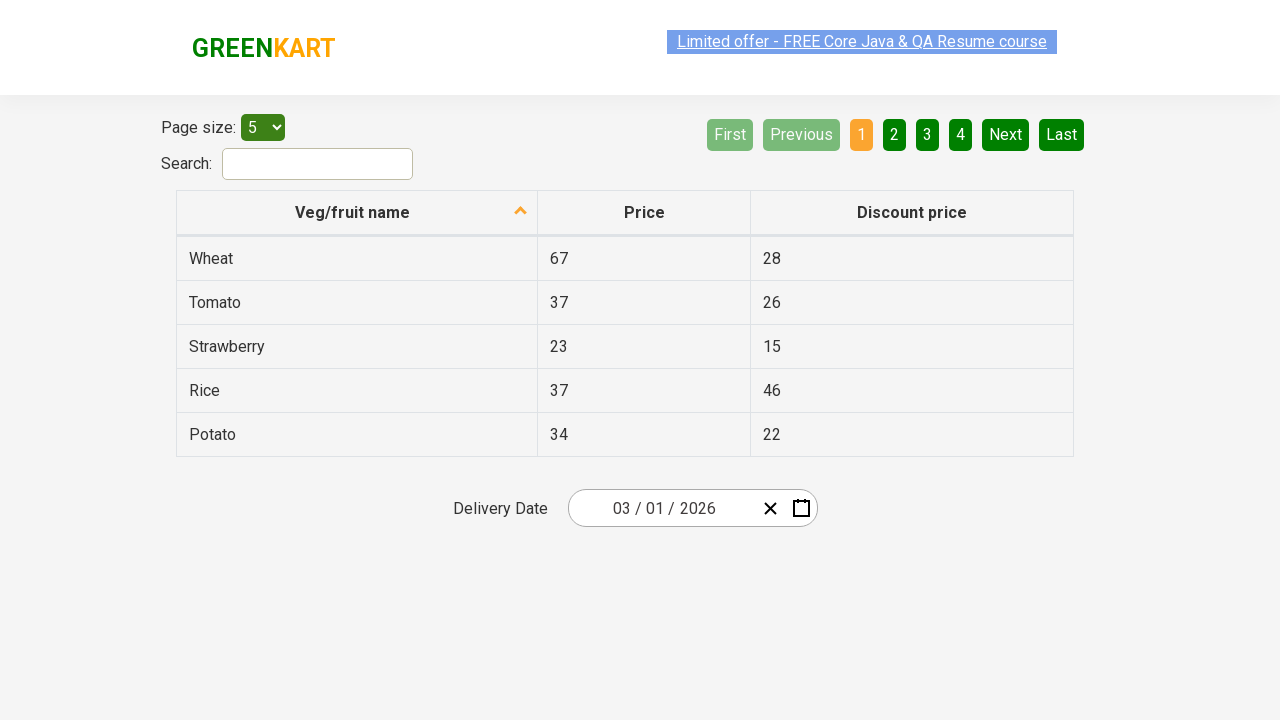

Clicked first column header to sort table by vegetable name at (357, 213) on xpath=//tr/th[1]
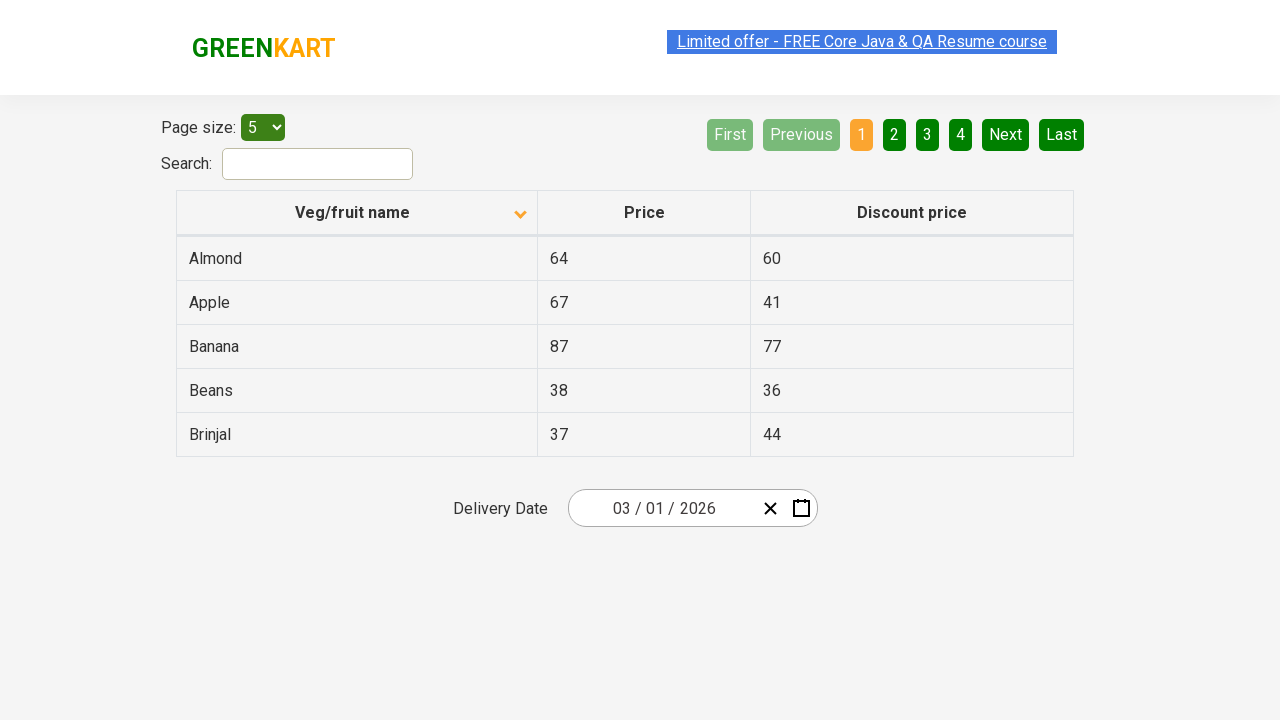

Table sorted successfully
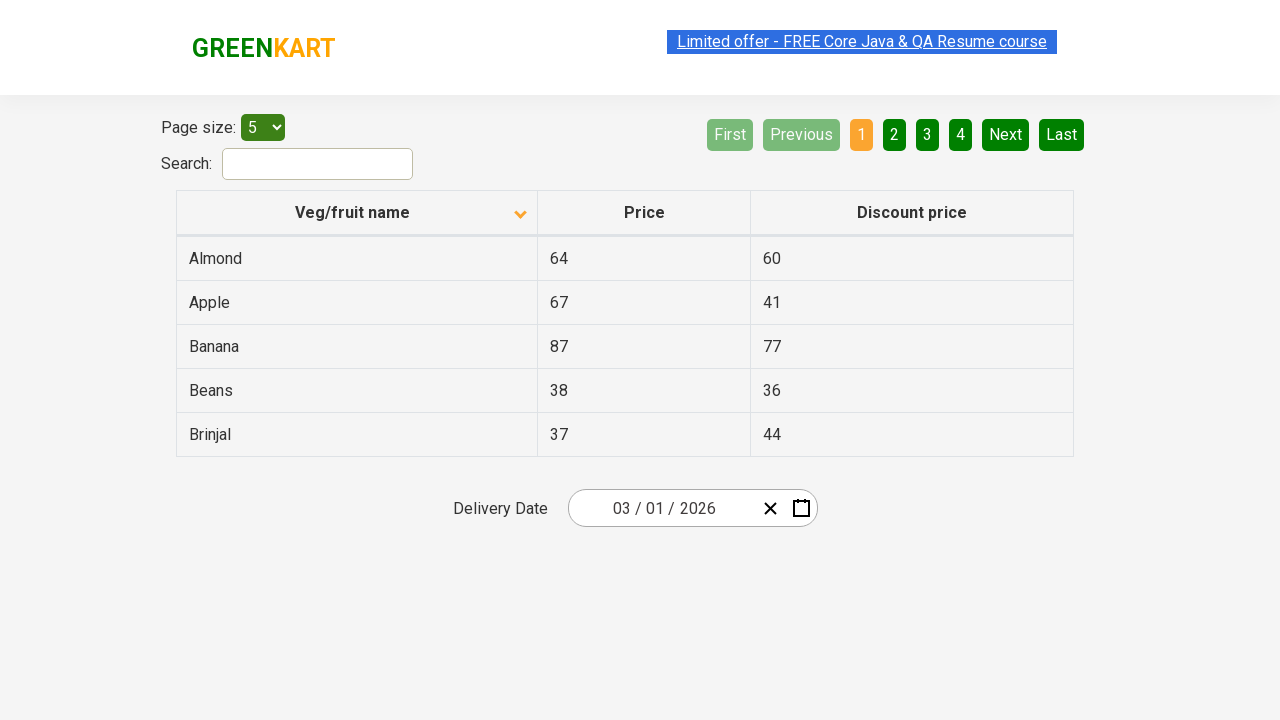

Retrieved 5 vegetable names from first column
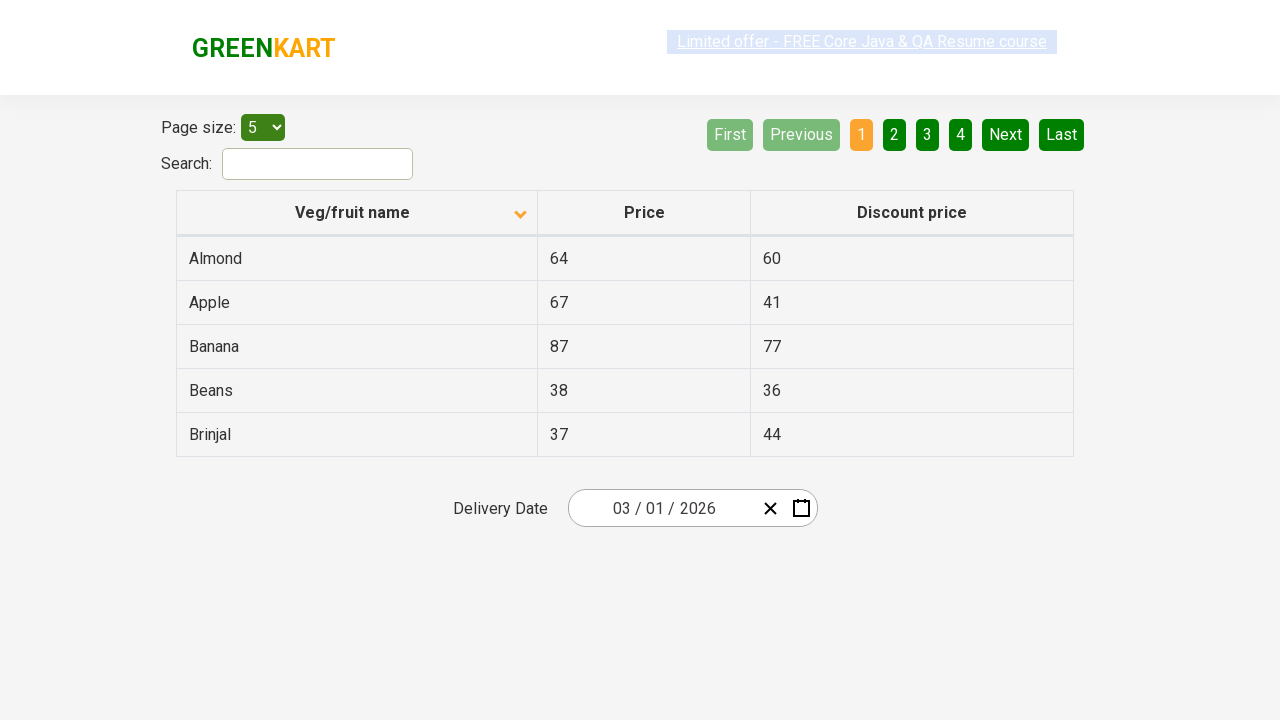

Verified vegetable list is sorted alphabetically
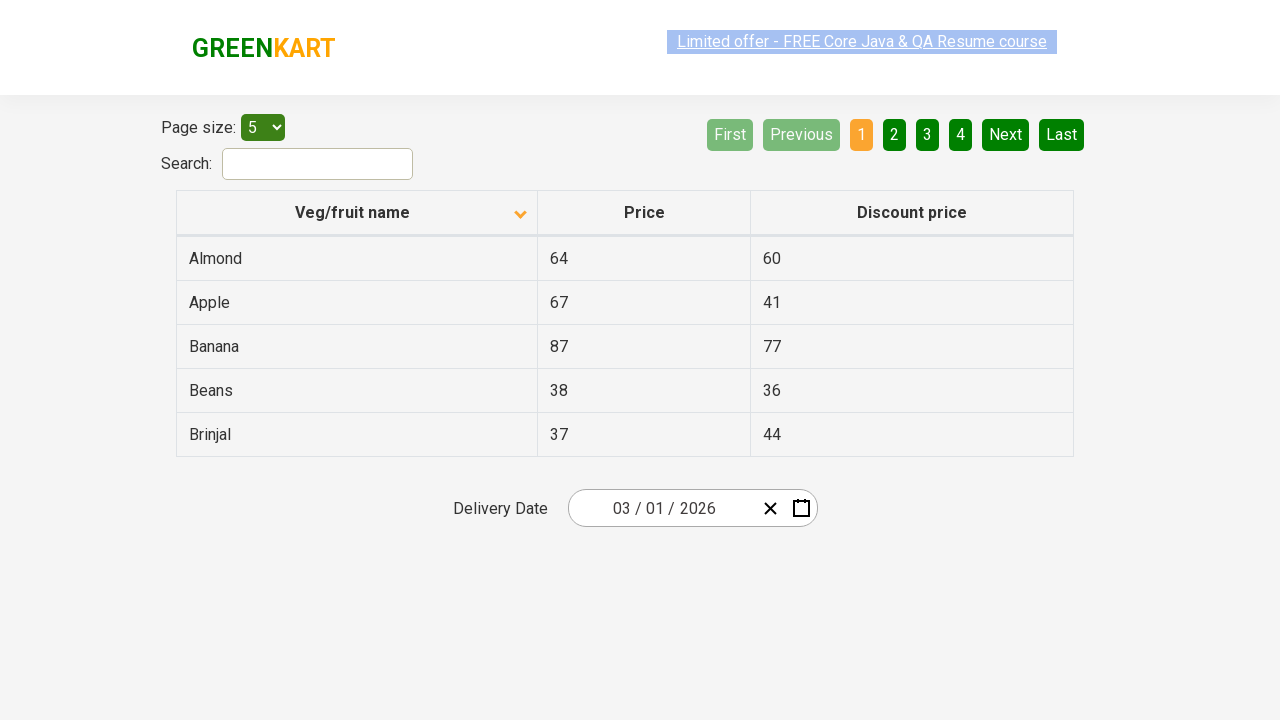

Clicked Next button to navigate to next page at (1006, 134) on [aria-label='Next']
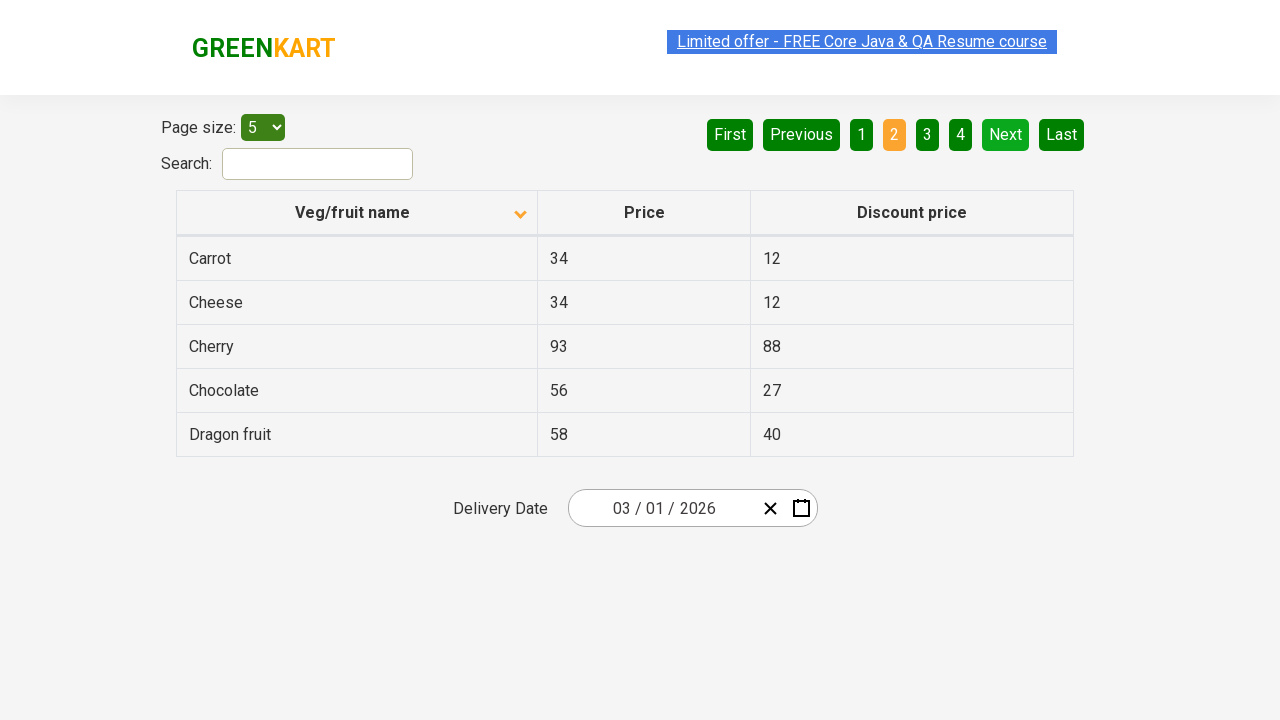

Waited for page transition to complete
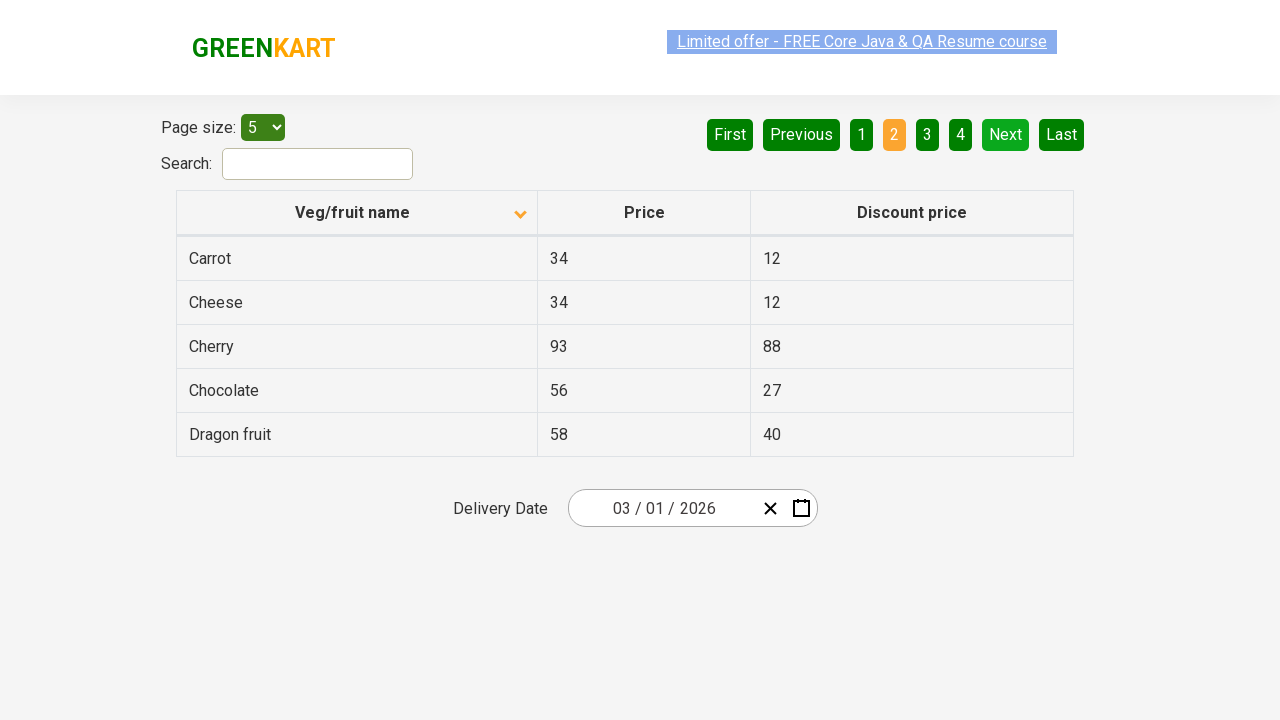

Clicked Next button to navigate to next page at (1006, 134) on [aria-label='Next']
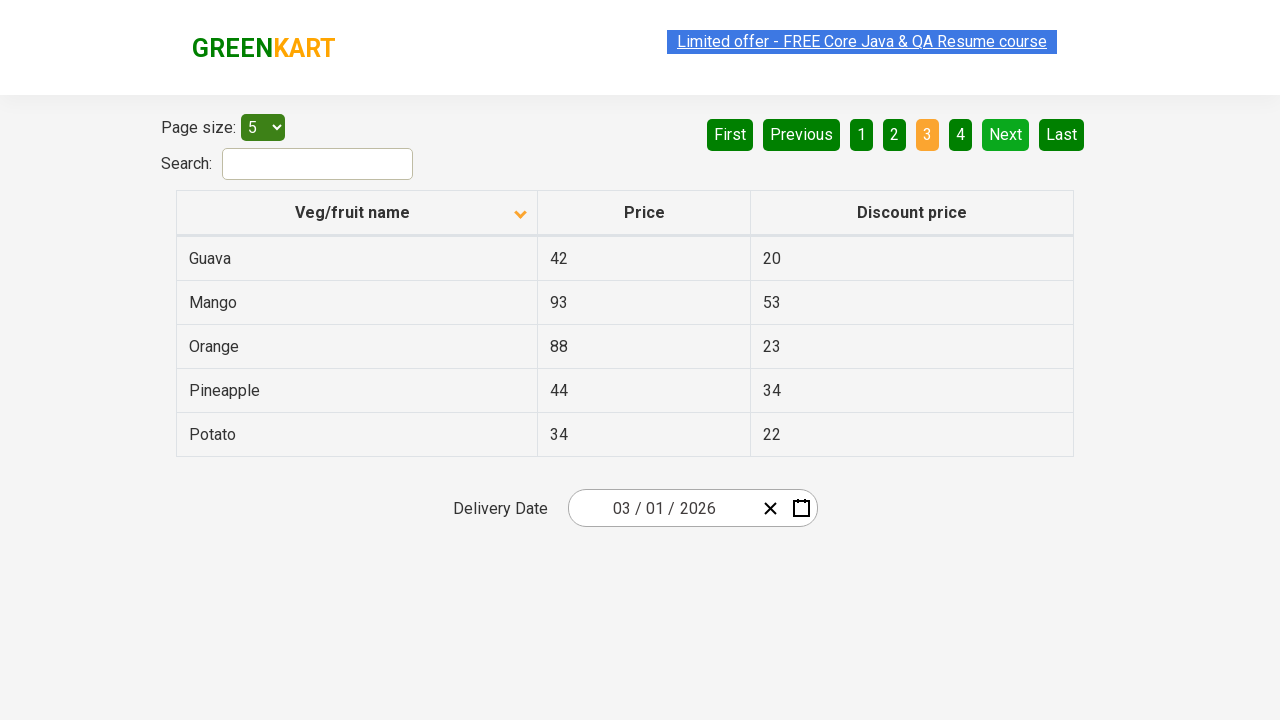

Waited for page transition to complete
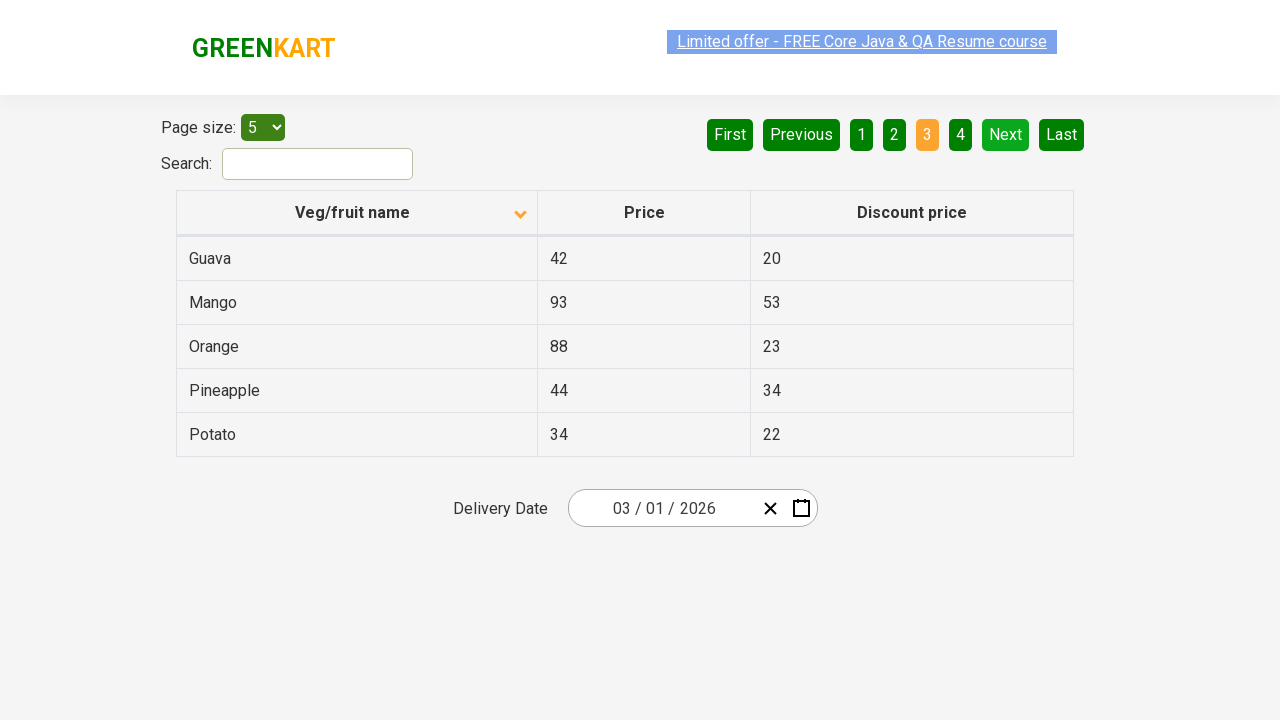

Clicked Next button to navigate to next page at (1006, 134) on [aria-label='Next']
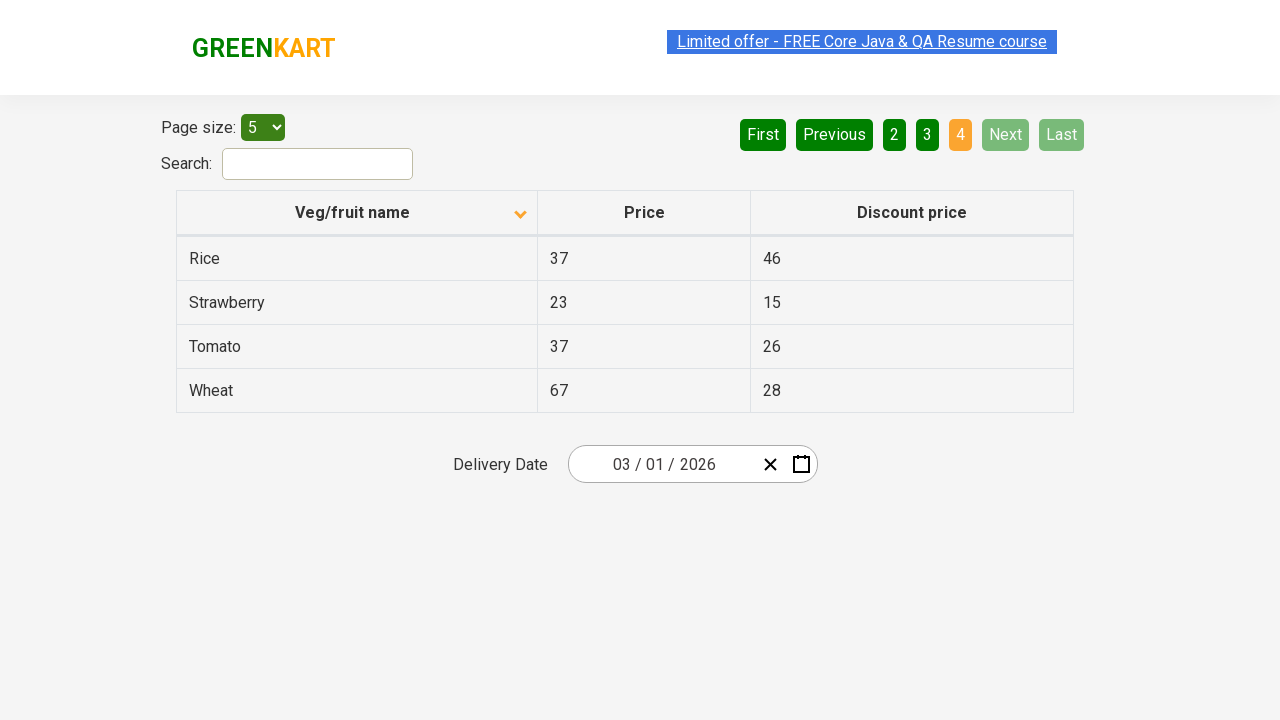

Waited for page transition to complete
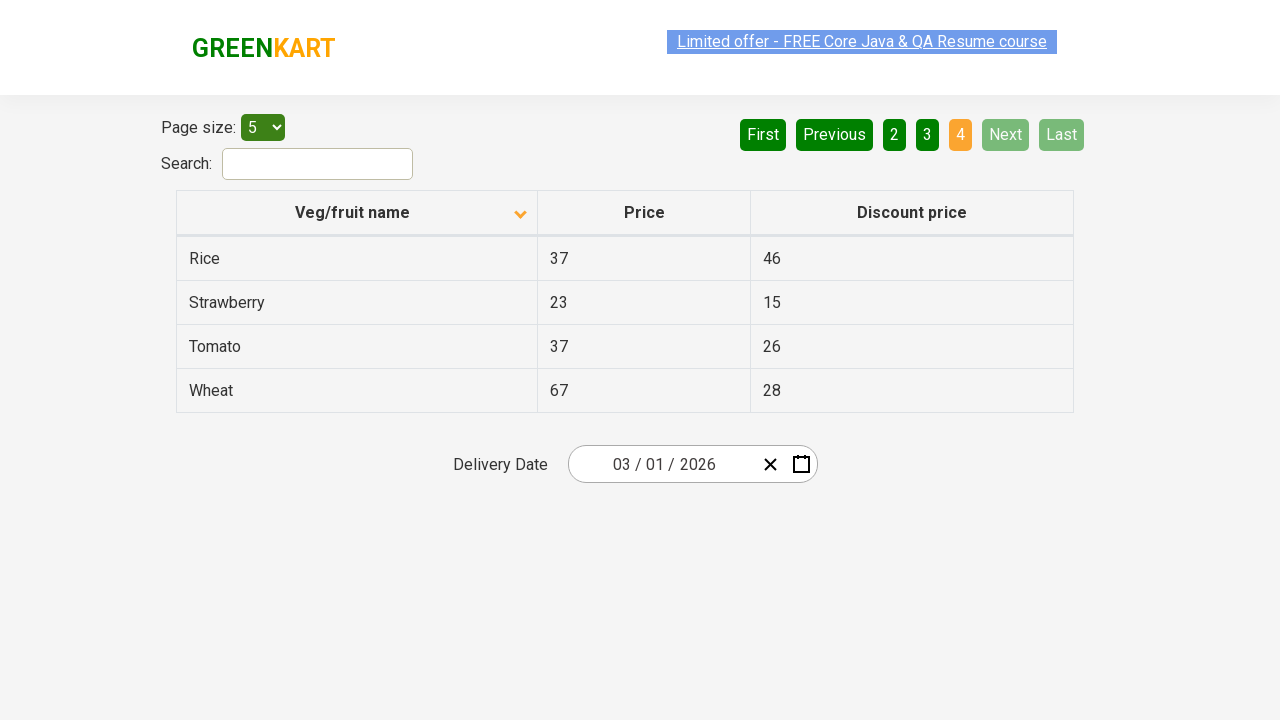

Found Rice in table with price: 37
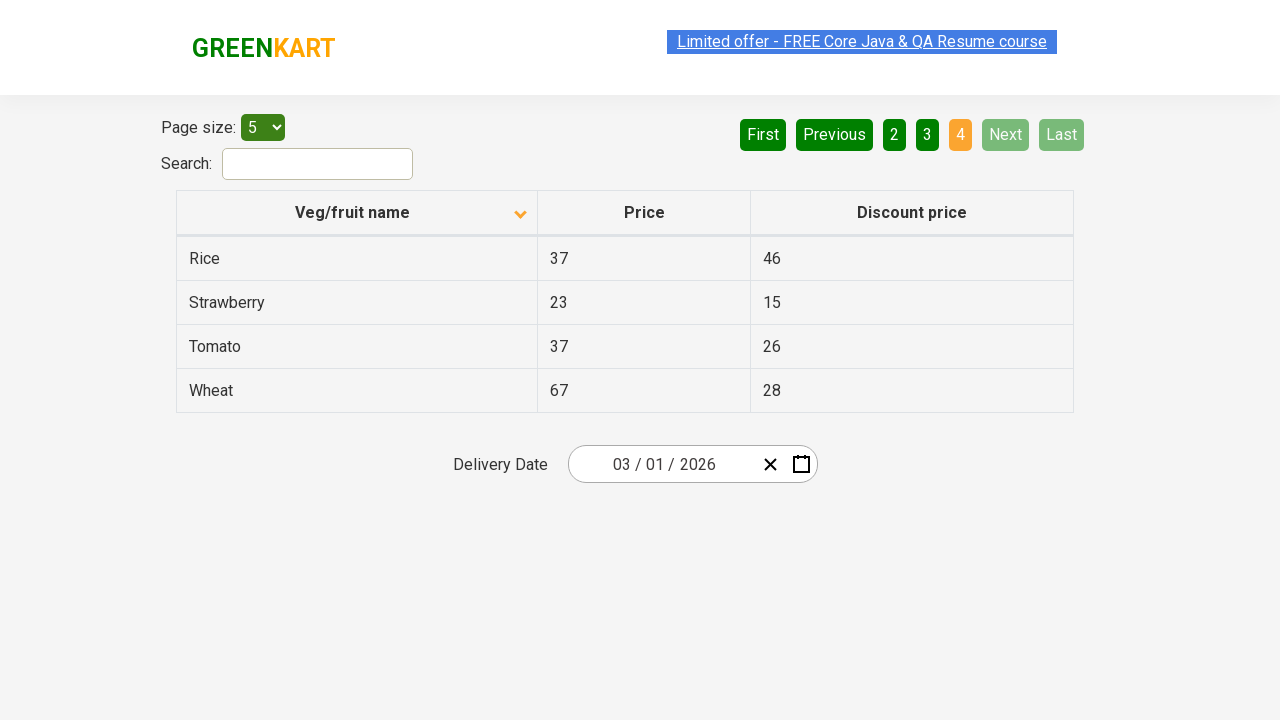

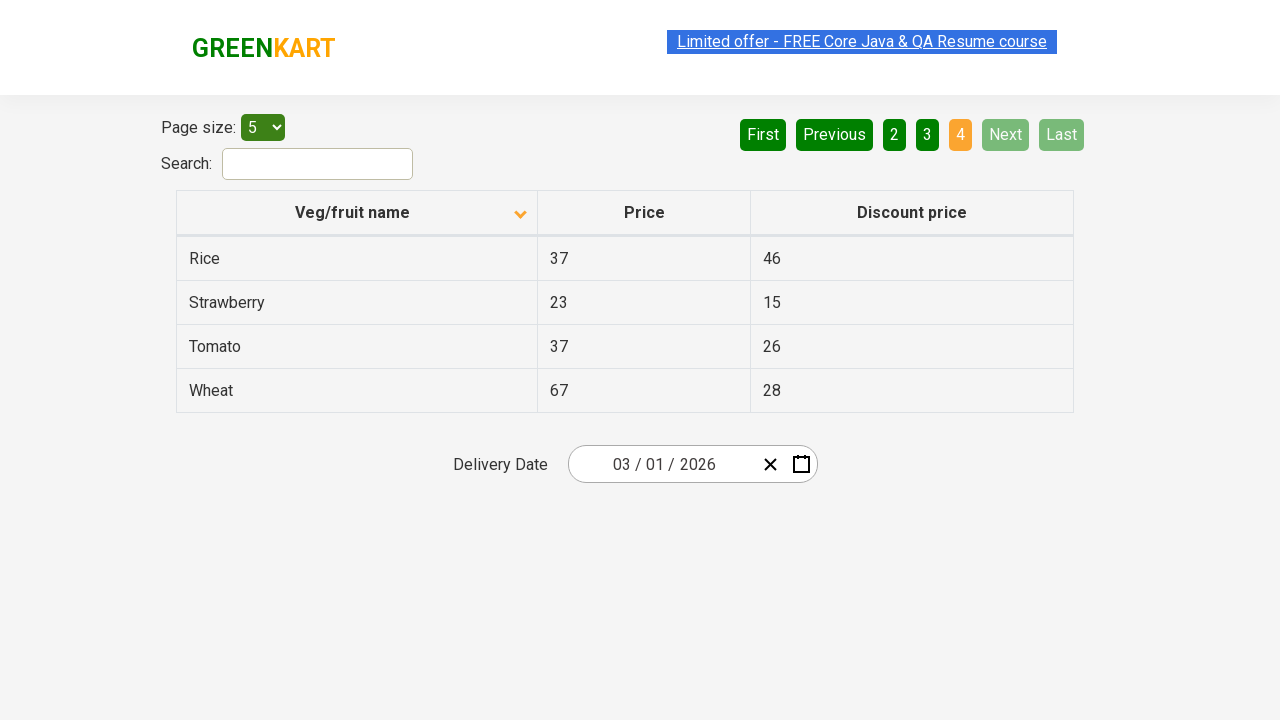